Tests user registration flow by filling out a complete registration form with personal information and submitting it

Starting URL: https://parabank.parasoft.com/parabank/index.htm

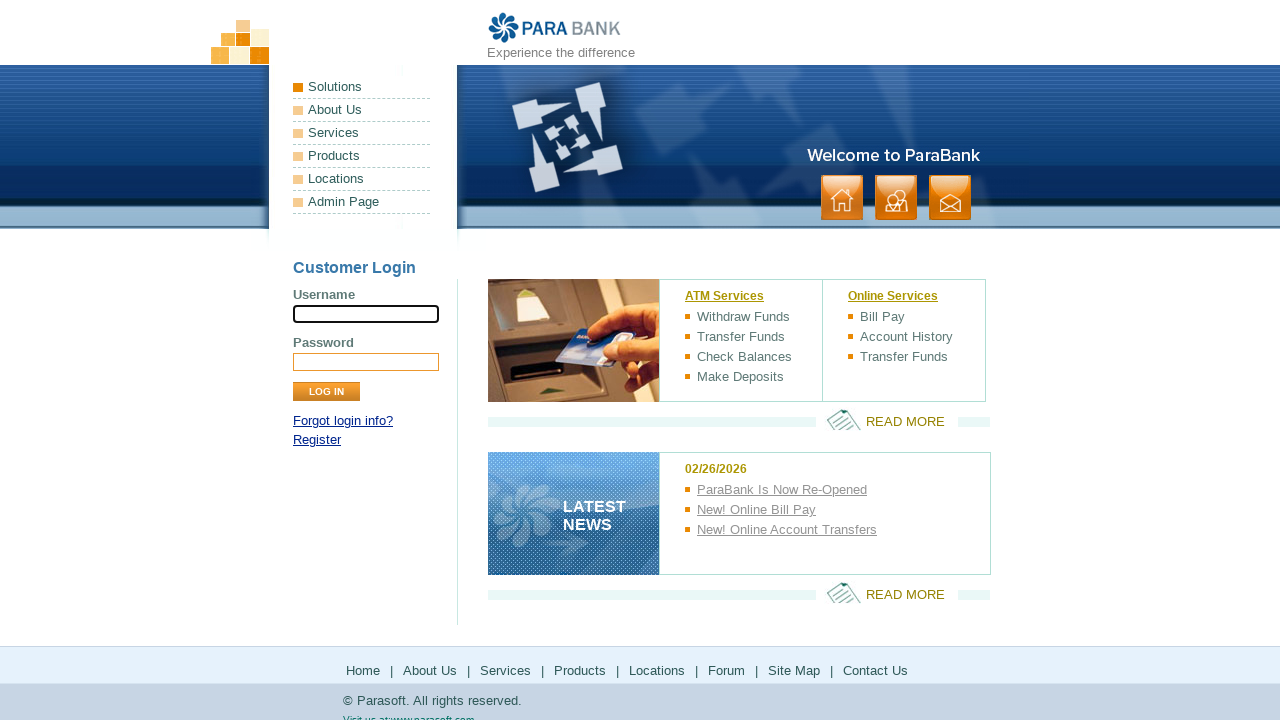

Clicked on register link at (317, 440) on xpath=//*[@id="loginPanel"]/p[2]/a
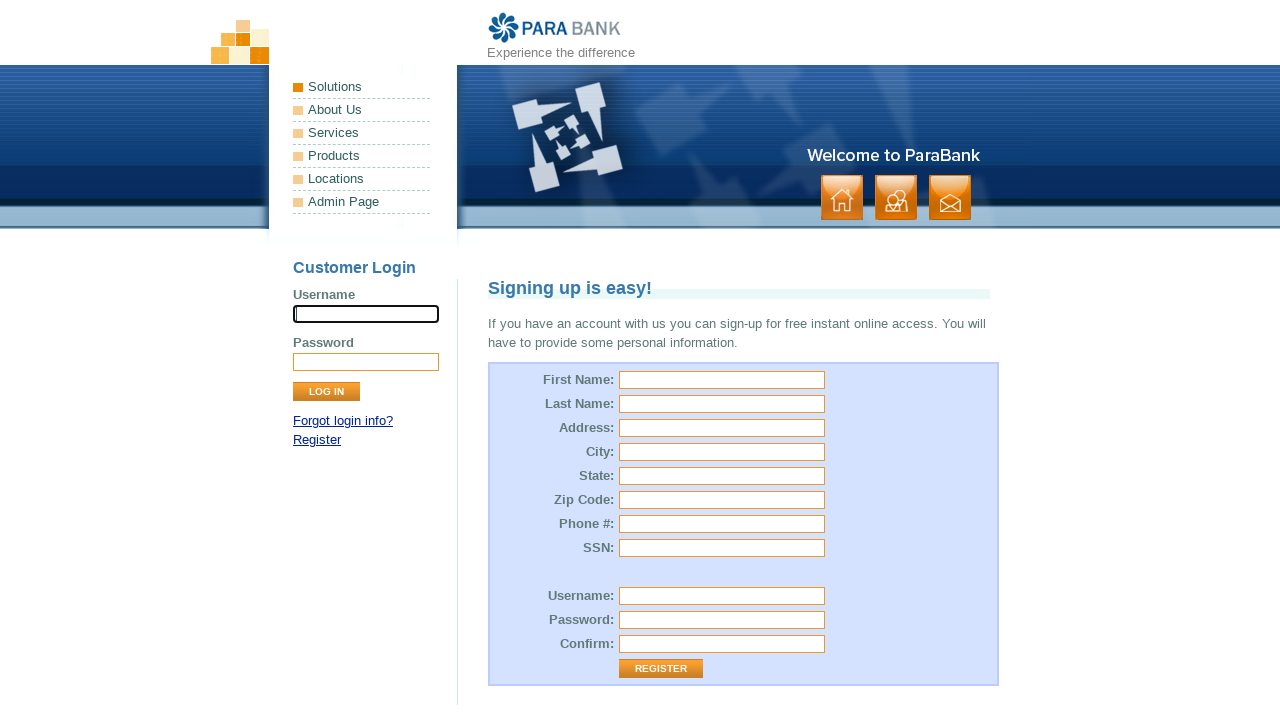

Filled first name with 'BhavanaH' on //*[@id="customer.firstName"]
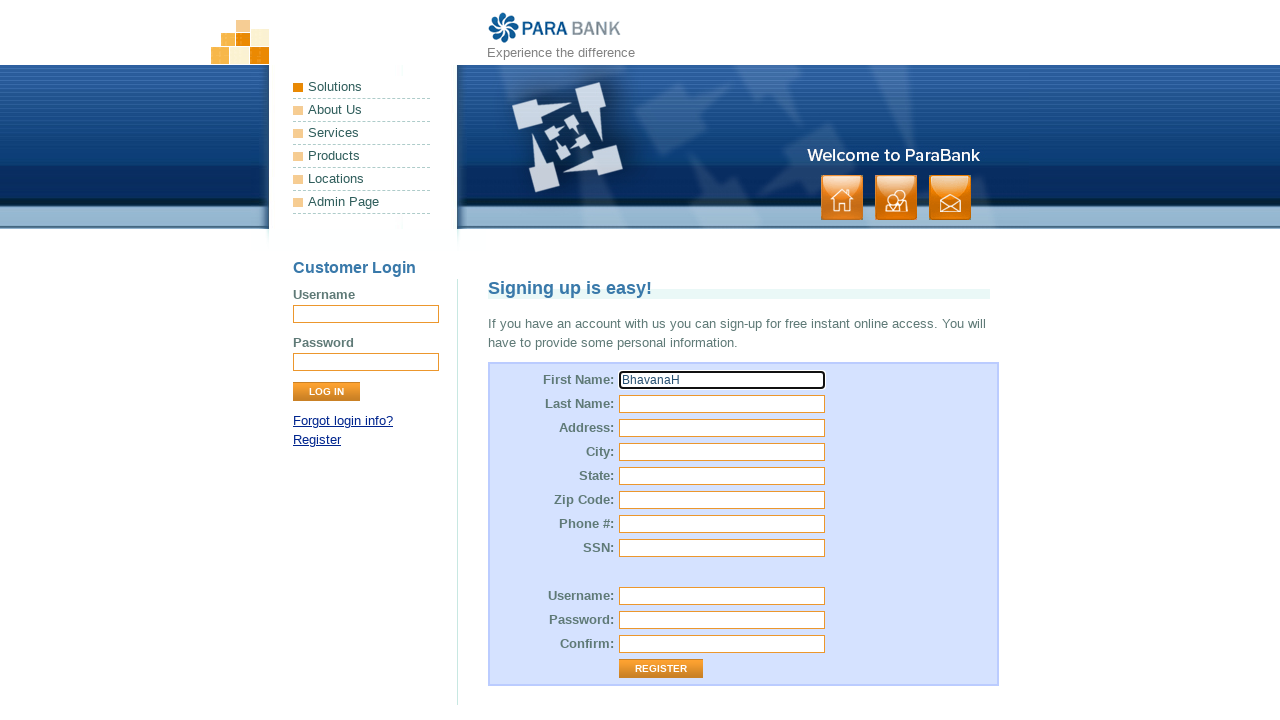

Filled last name with 'Harikant' on //*[@id="customer.lastName"]
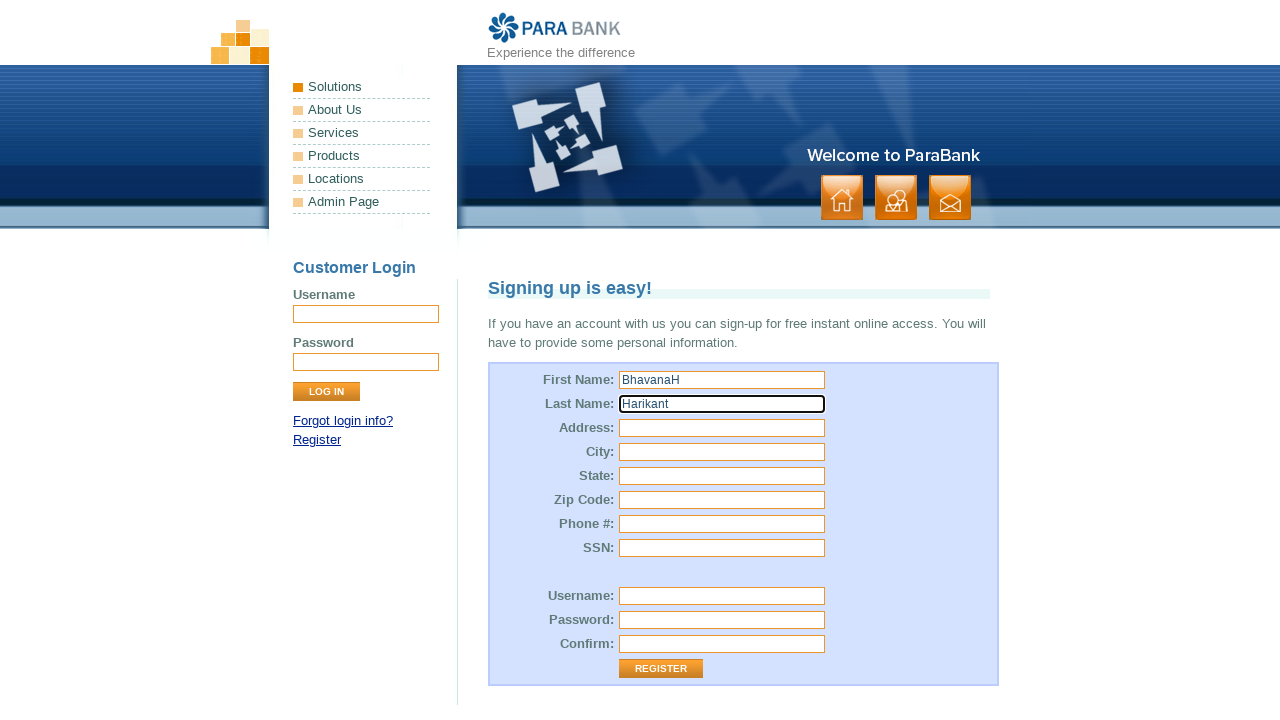

Filled street address with 'Btm Layout' on //*[@id="customer.address.street"]
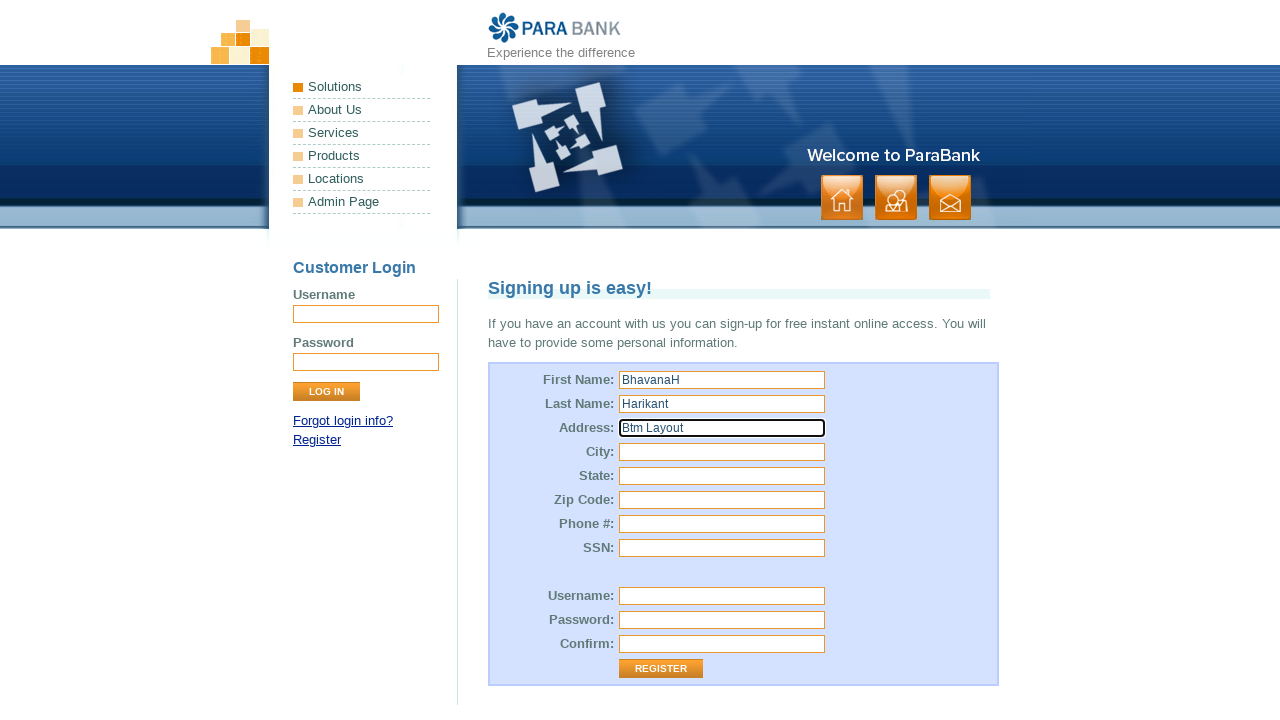

Filled city with 'Bengaluru' on //*[@id="customer.address.city"]
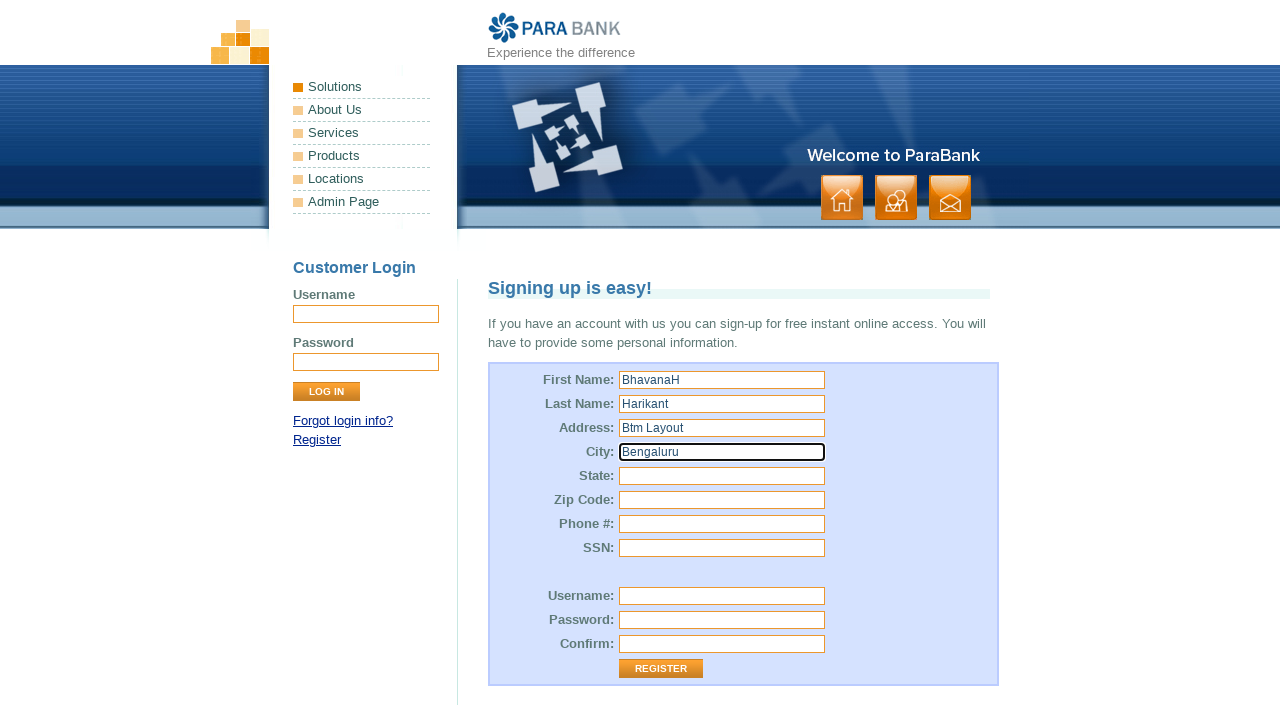

Filled state with 'Karnataka' on //input[@id='customer.address.state']
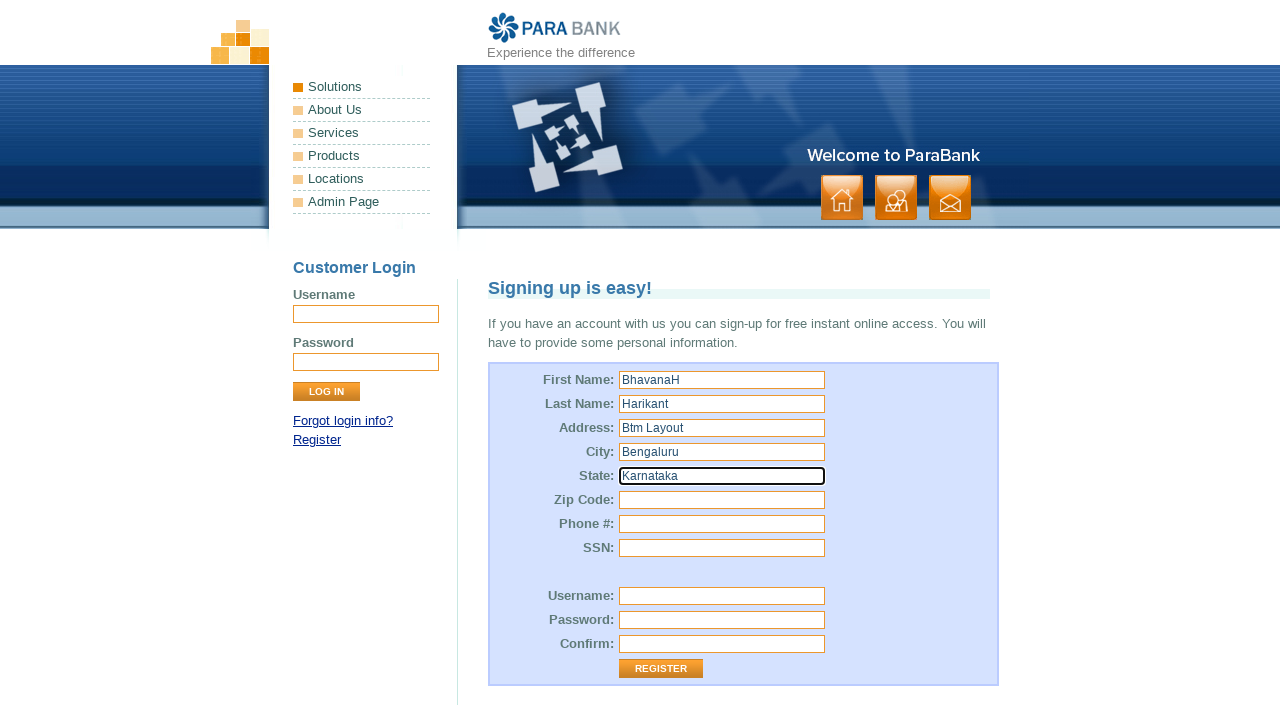

Filled zipcode with '123456' on //*[@id="customer.address.zipCode"]
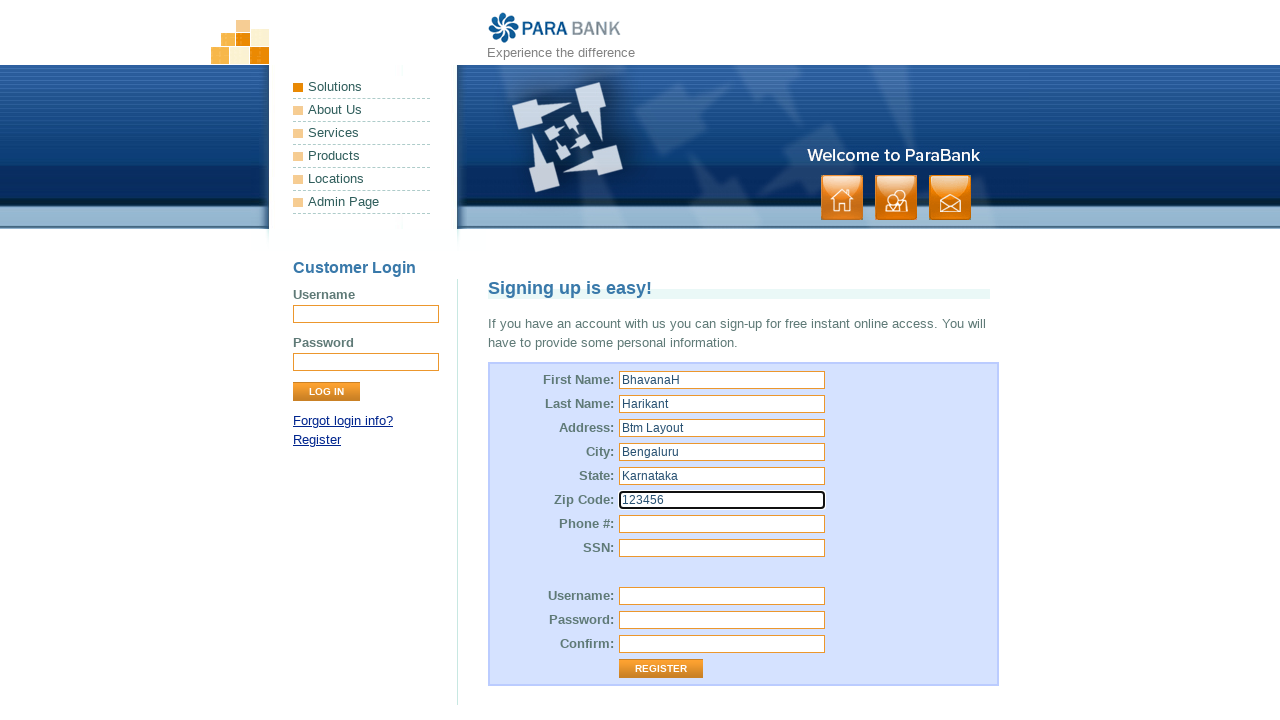

Filled phone number with '9563425783' on //*[@id="customer.phoneNumber"]
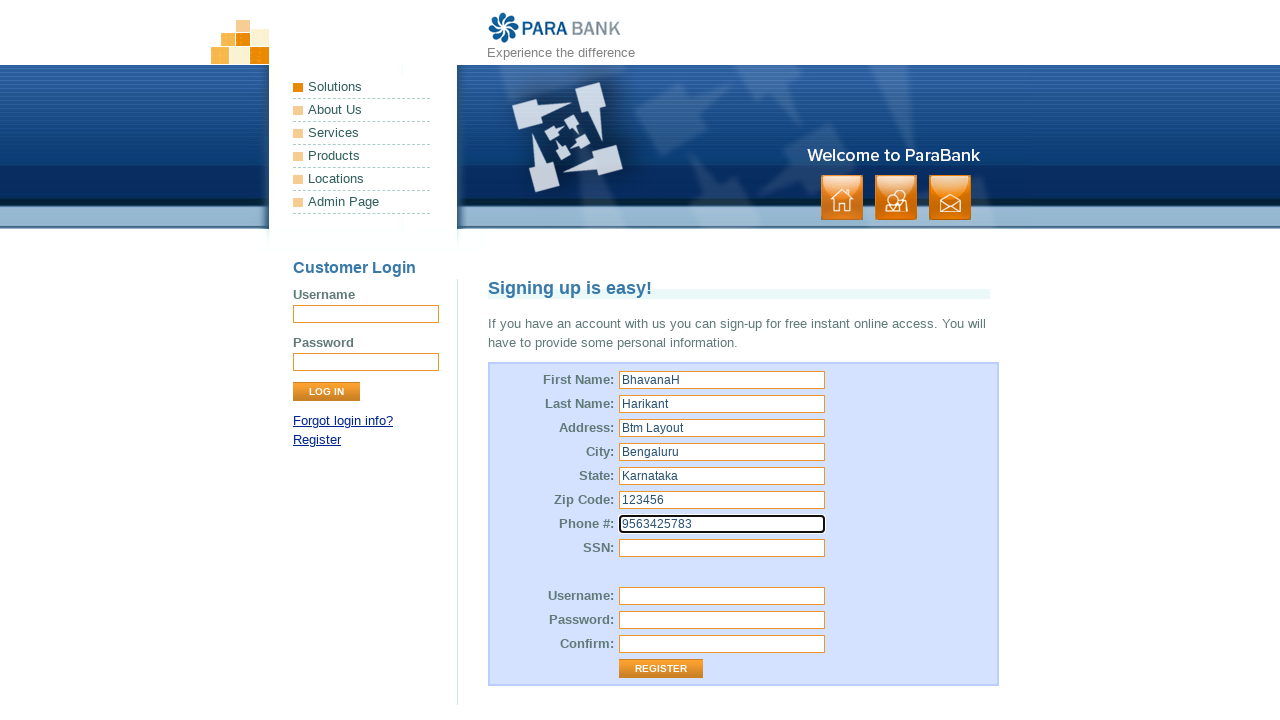

Filled SSN with '87699' on //*[@id="customer.ssn"]
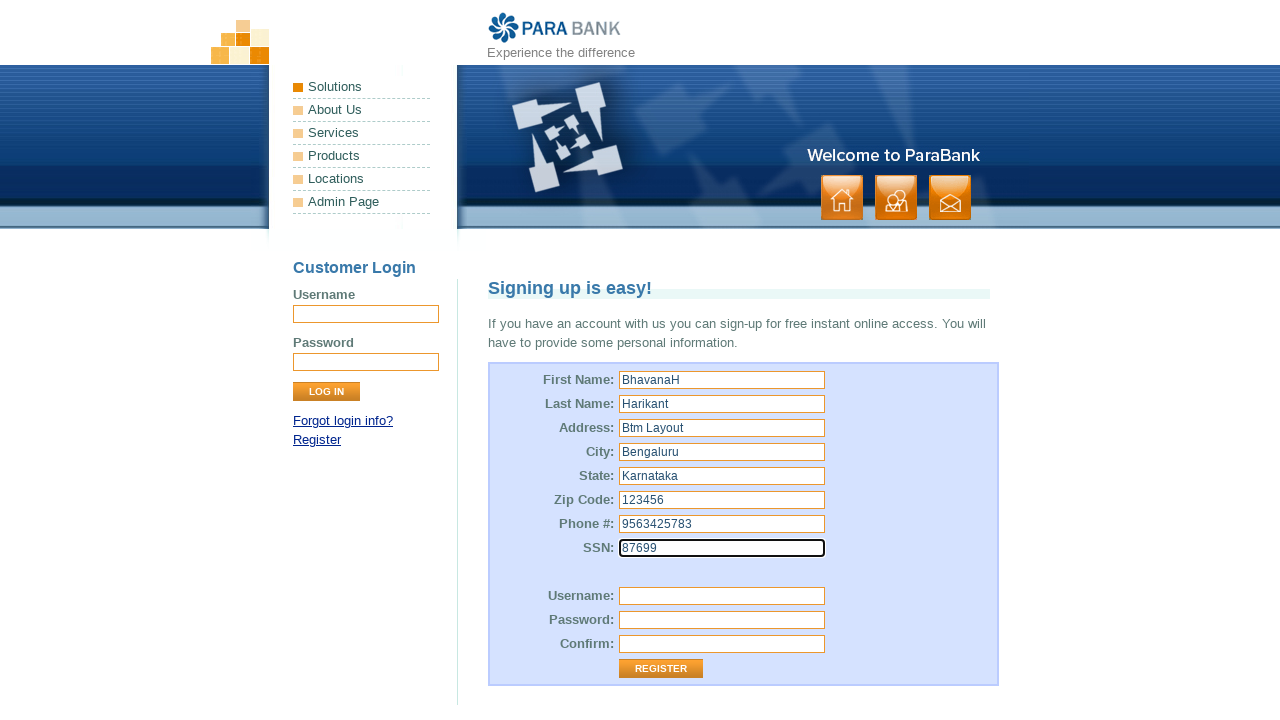

Filled username with 'User2847' on //*[@id="customer.username"]
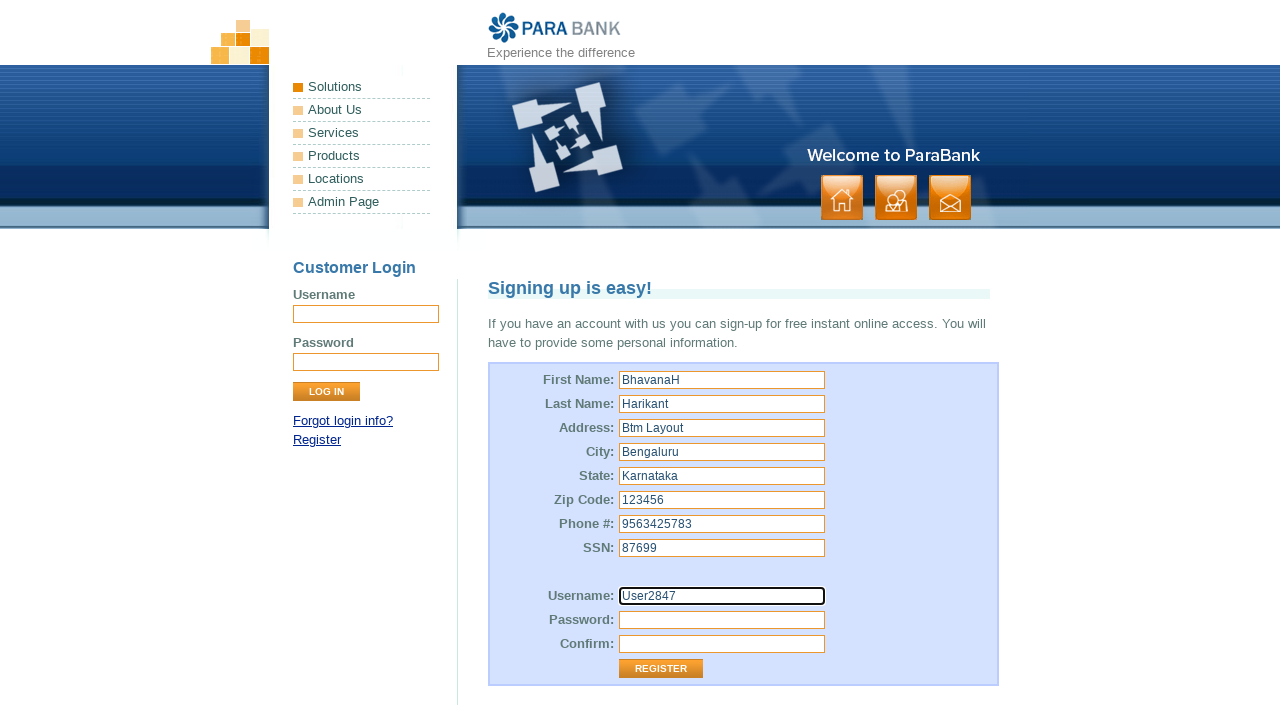

Filled password field on //*[@id="customer.password"]
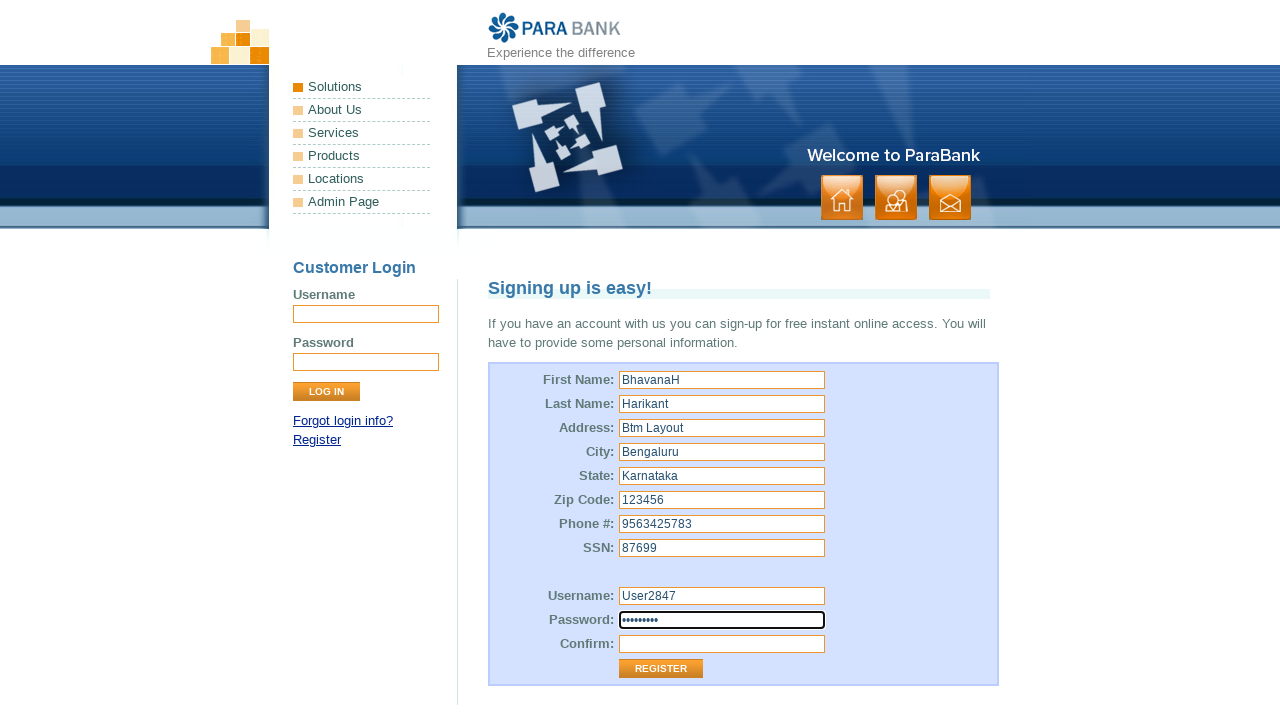

Filled confirm password field on //*[@id="repeatedPassword"]
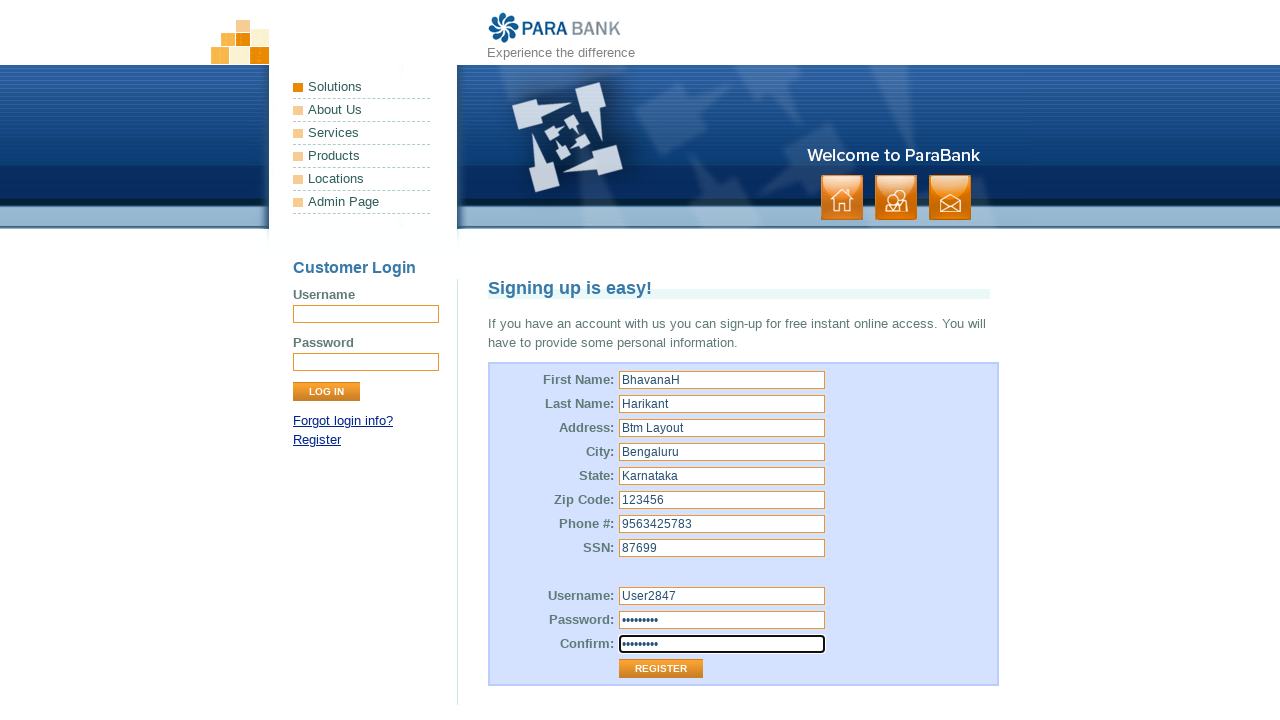

Clicked register button to submit registration form at (661, 669) on xpath=//*[@id="customerForm"]/table/tbody/tr[13]/td[2]/input
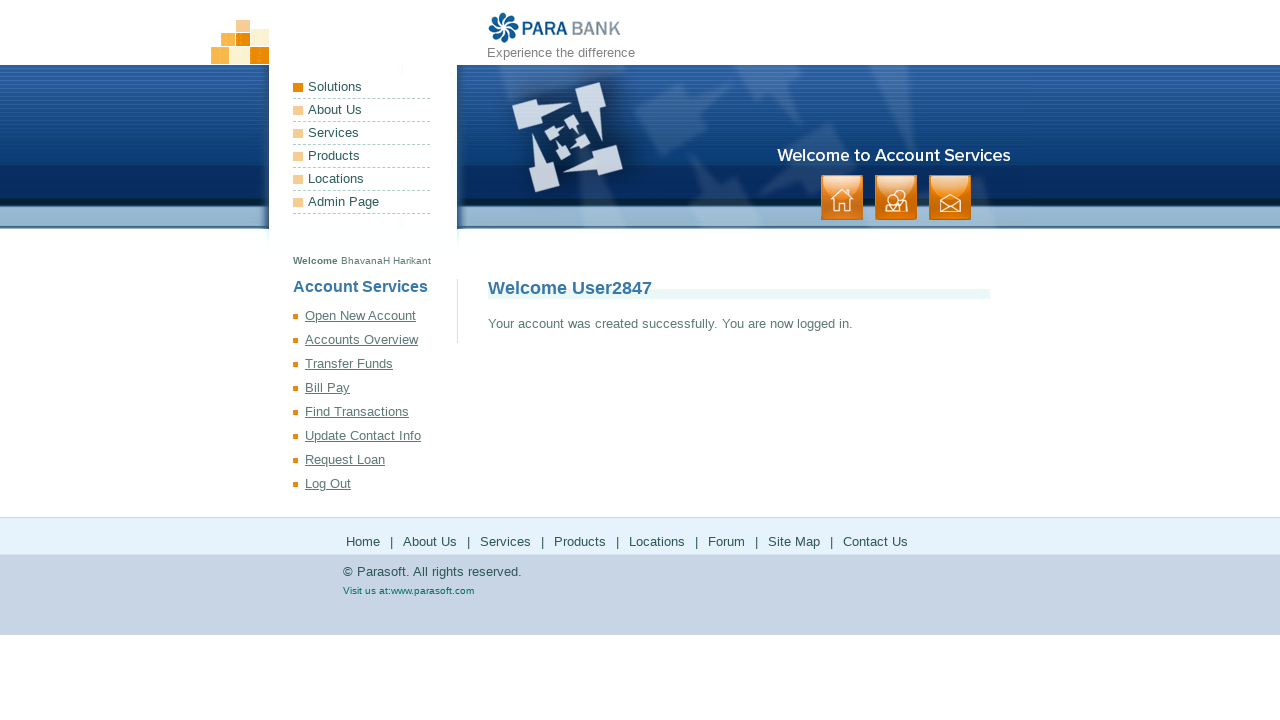

Waited for registration to complete
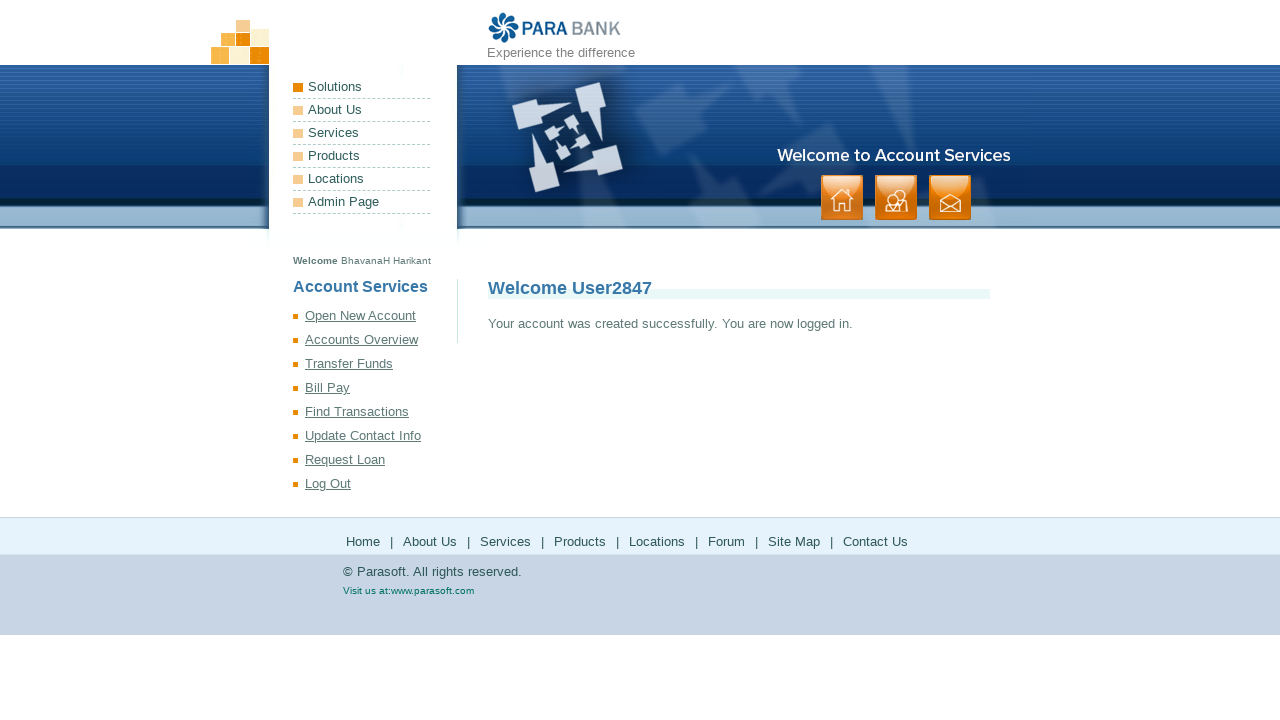

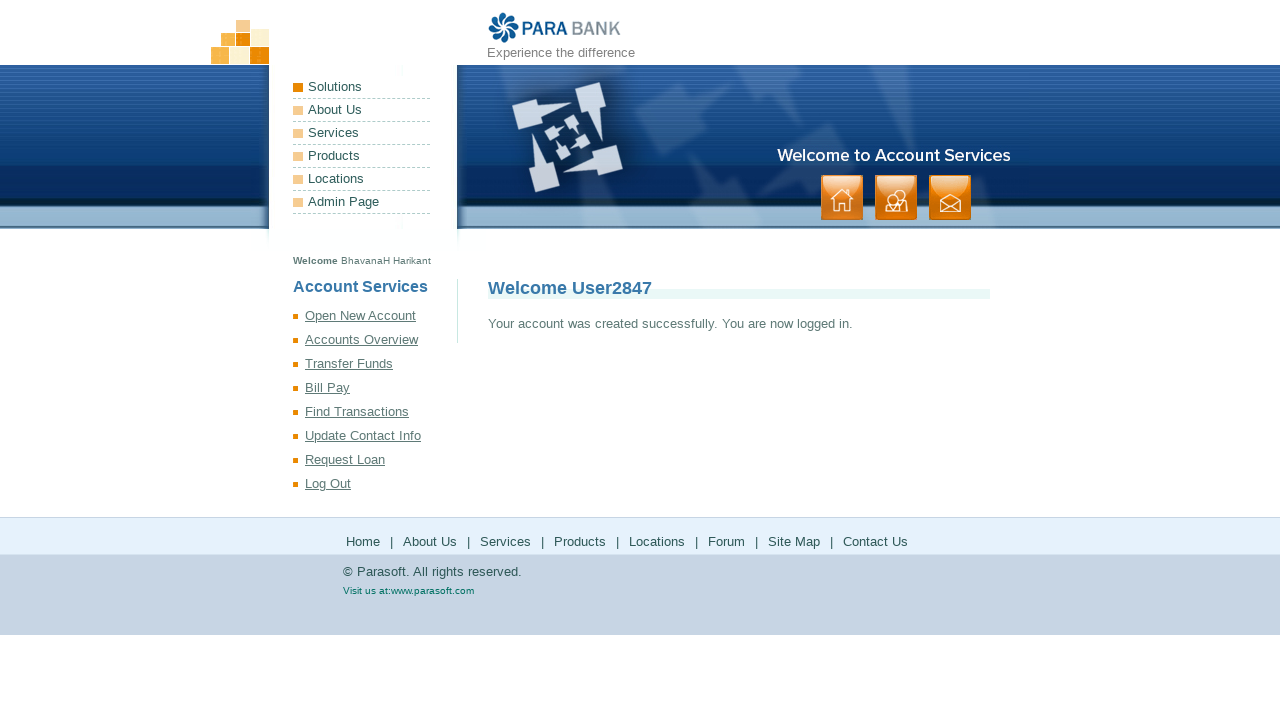